Tests dynamic content loading by clicking a button and waiting for new content to appear

Starting URL: http://the-internet.herokuapp.com/dynamic_loading/2

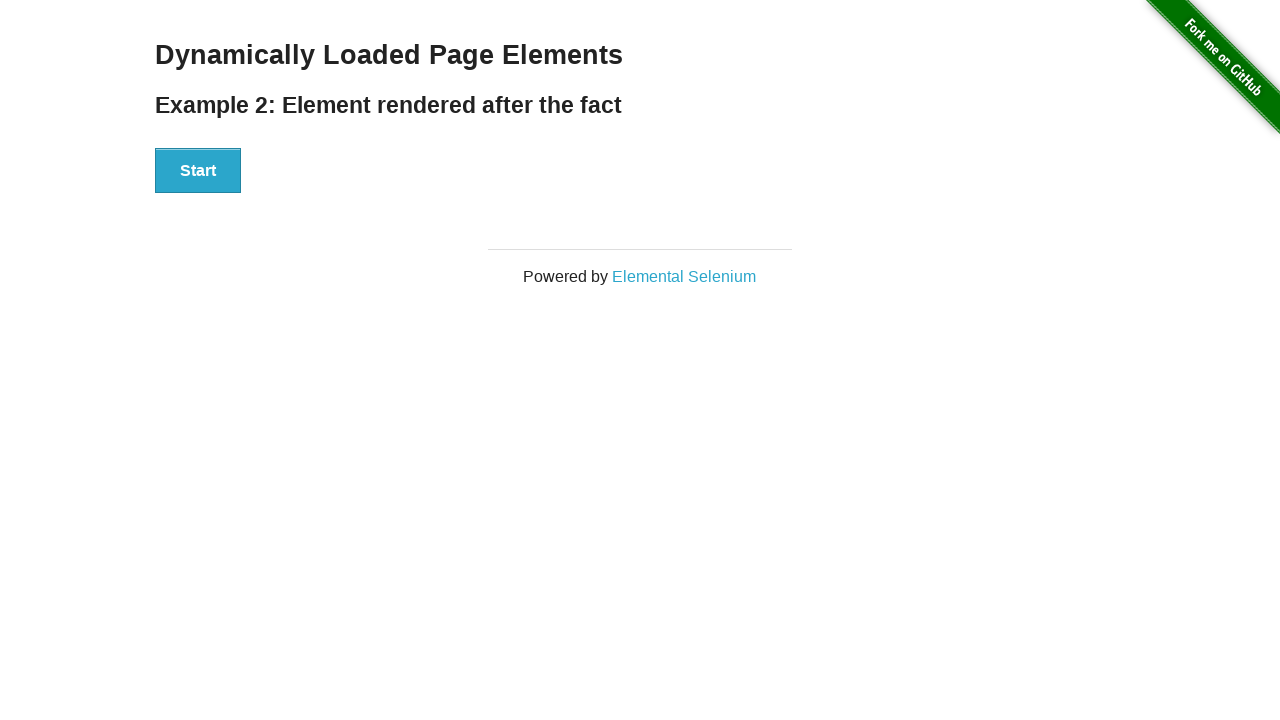

Clicked start button to trigger dynamic content loading at (198, 171) on #start button
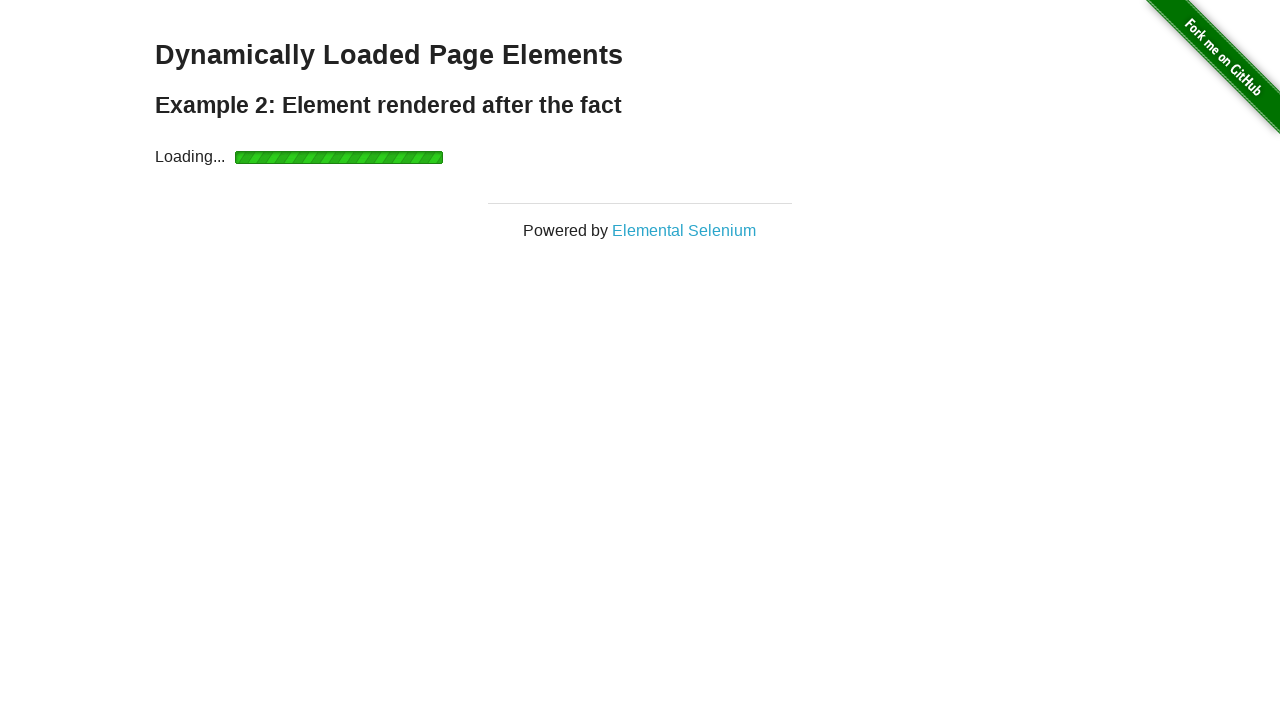

Waited for dynamically loaded content to appear
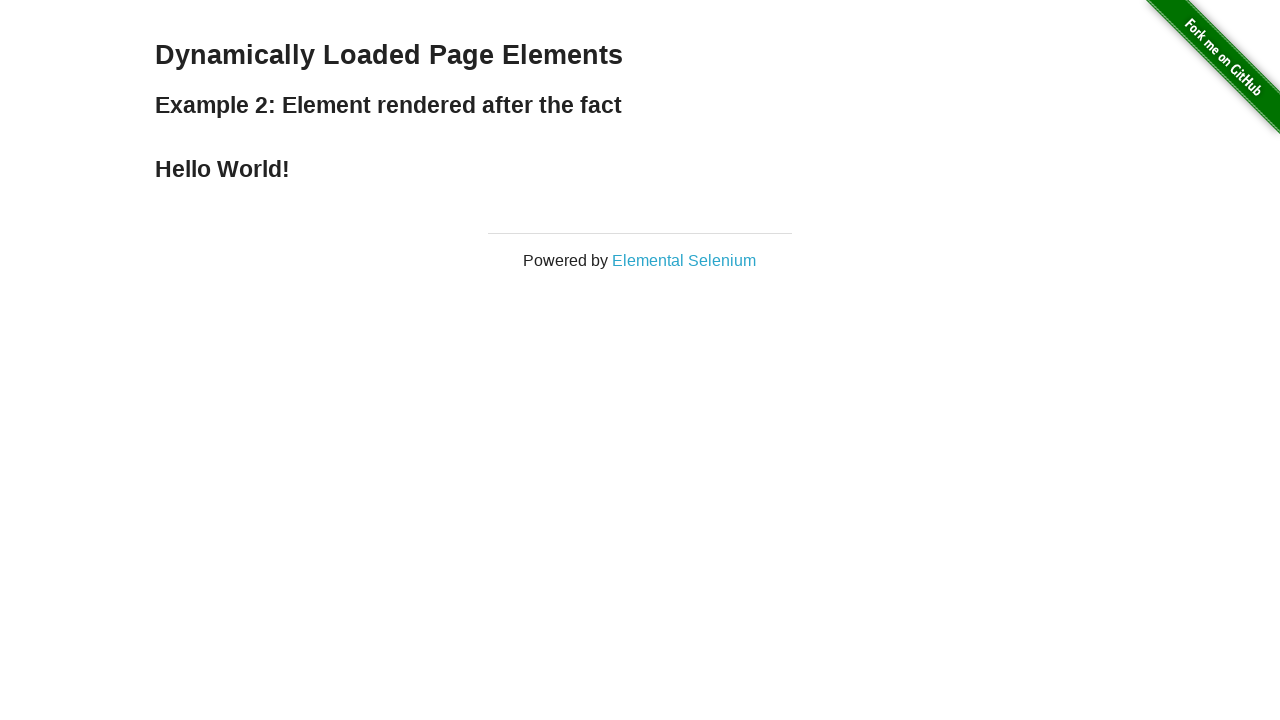

Verified 'Hello World!' text content appeared in finish element
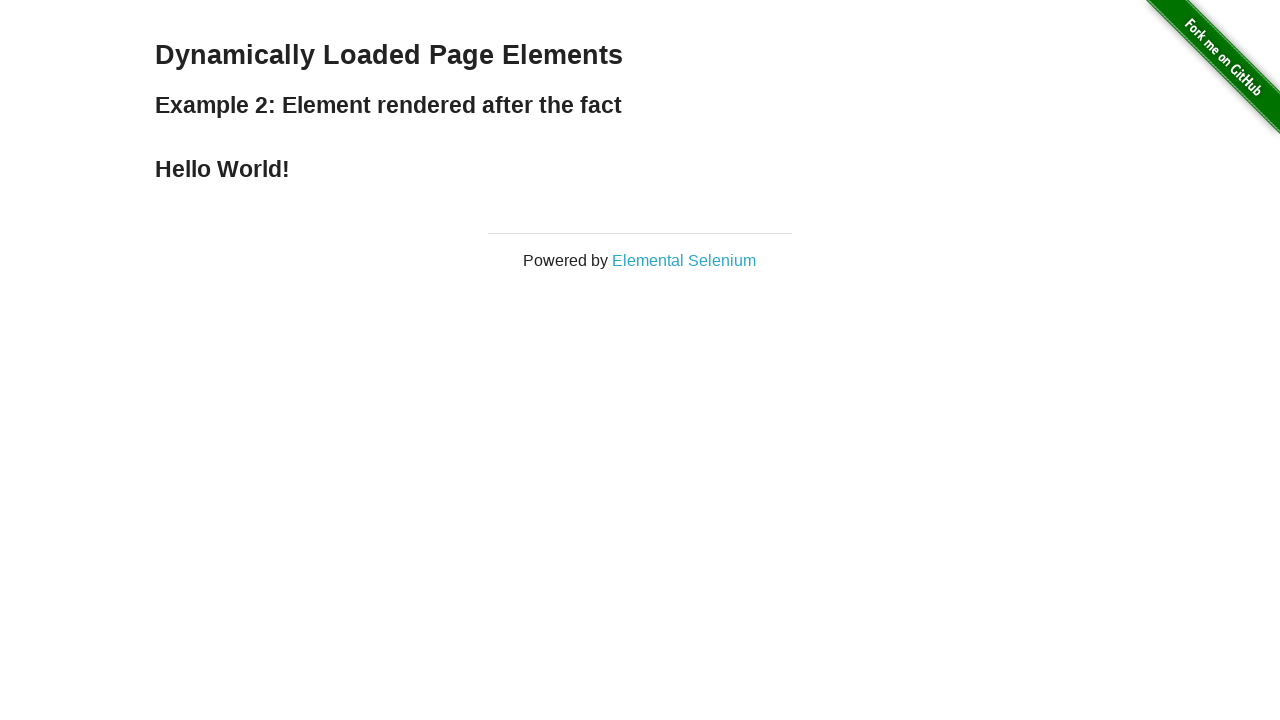

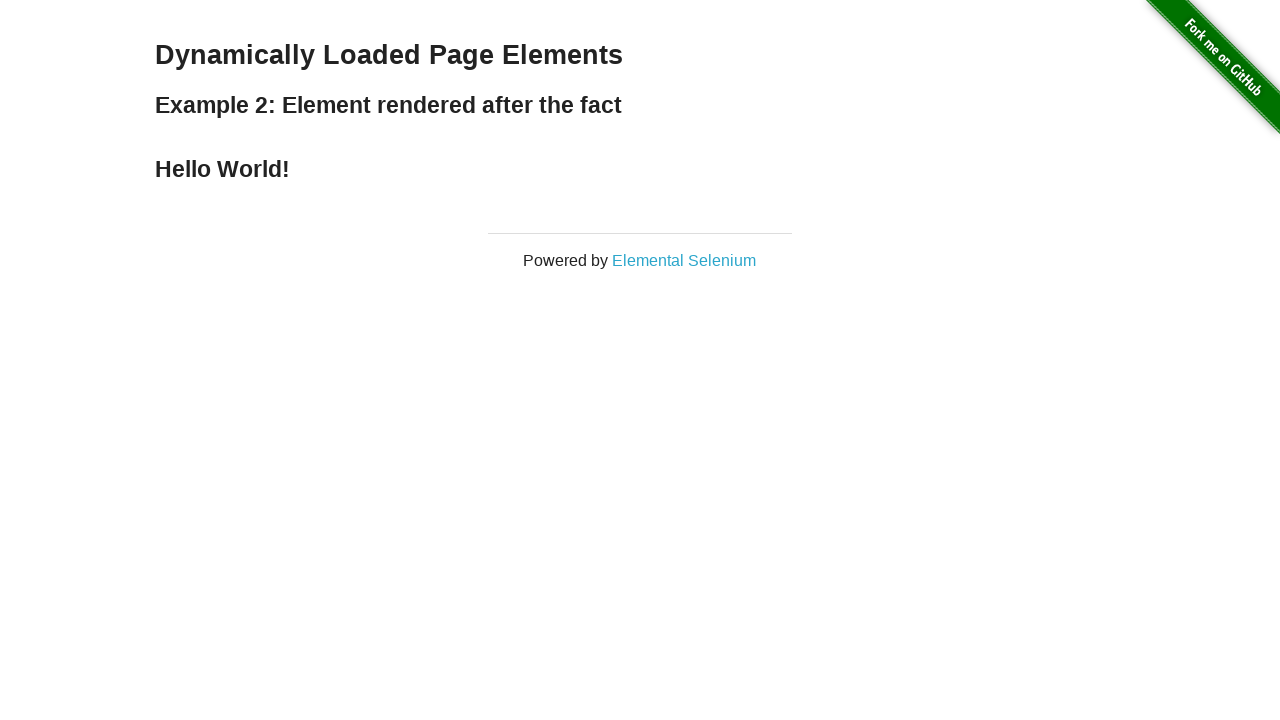